Tests reopening a completed task when viewing all tasks

Starting URL: https://todomvc4tasj.herokuapp.com/

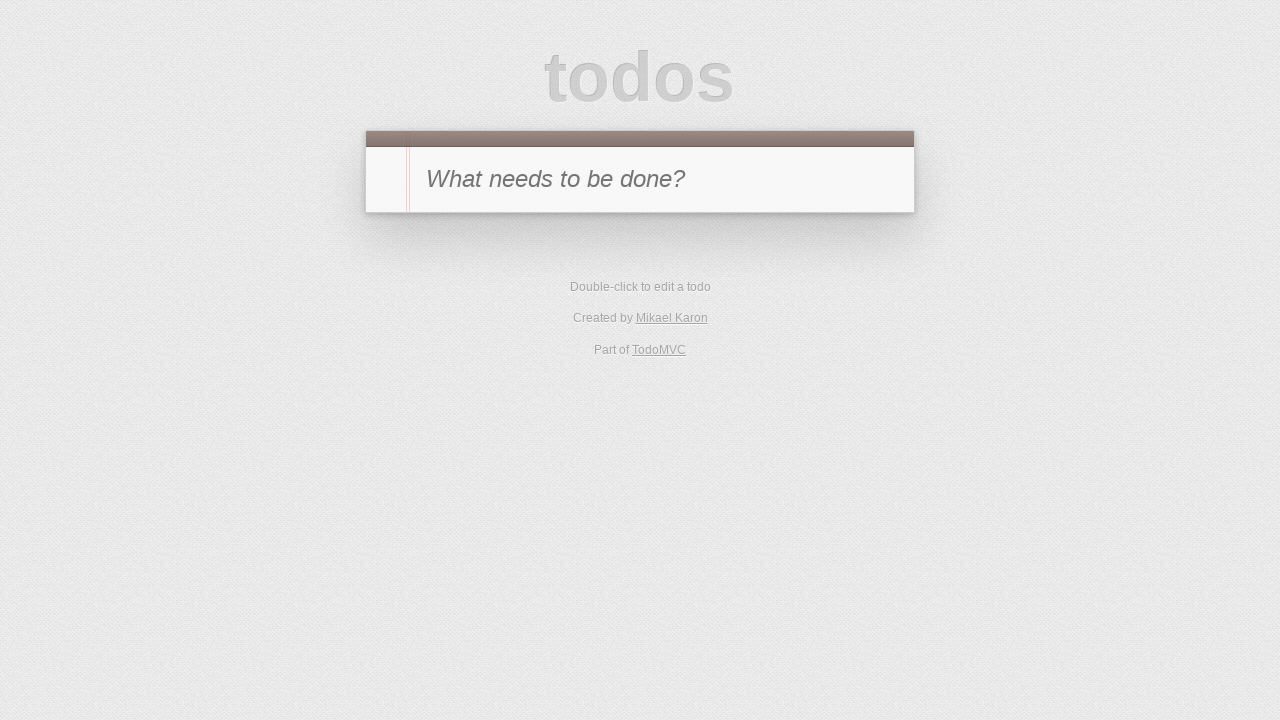

Set localStorage with two completed tasks via JavaScript
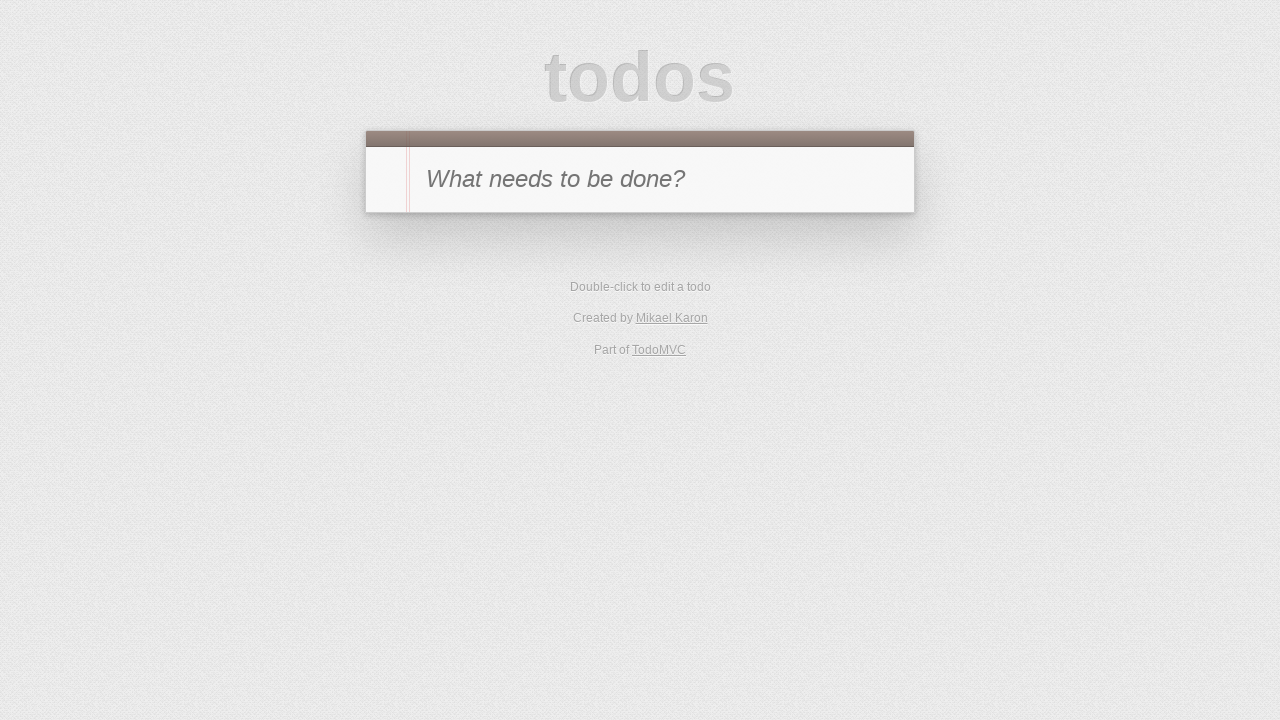

Reloaded page to load tasks from localStorage
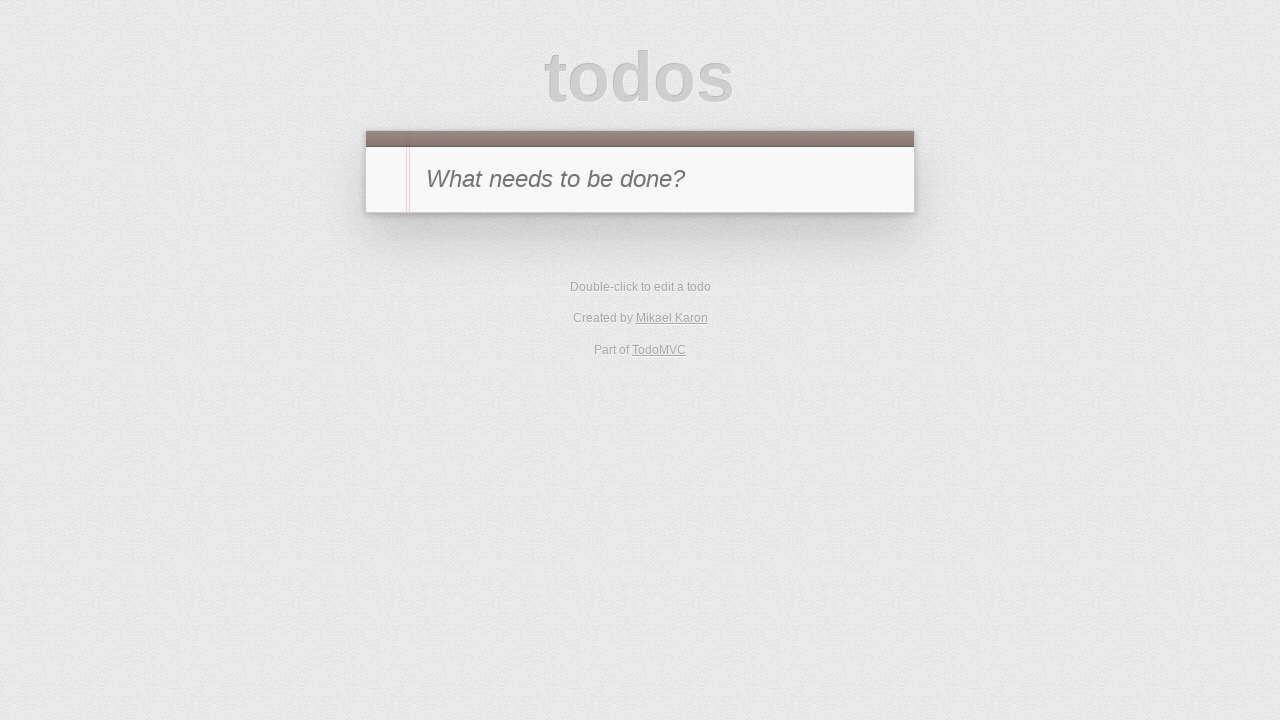

Clicked toggle checkbox on task 2 to reopen the completed task at (386, 302) on #todo-list>li >> internal:has-text="2"i >> .toggle
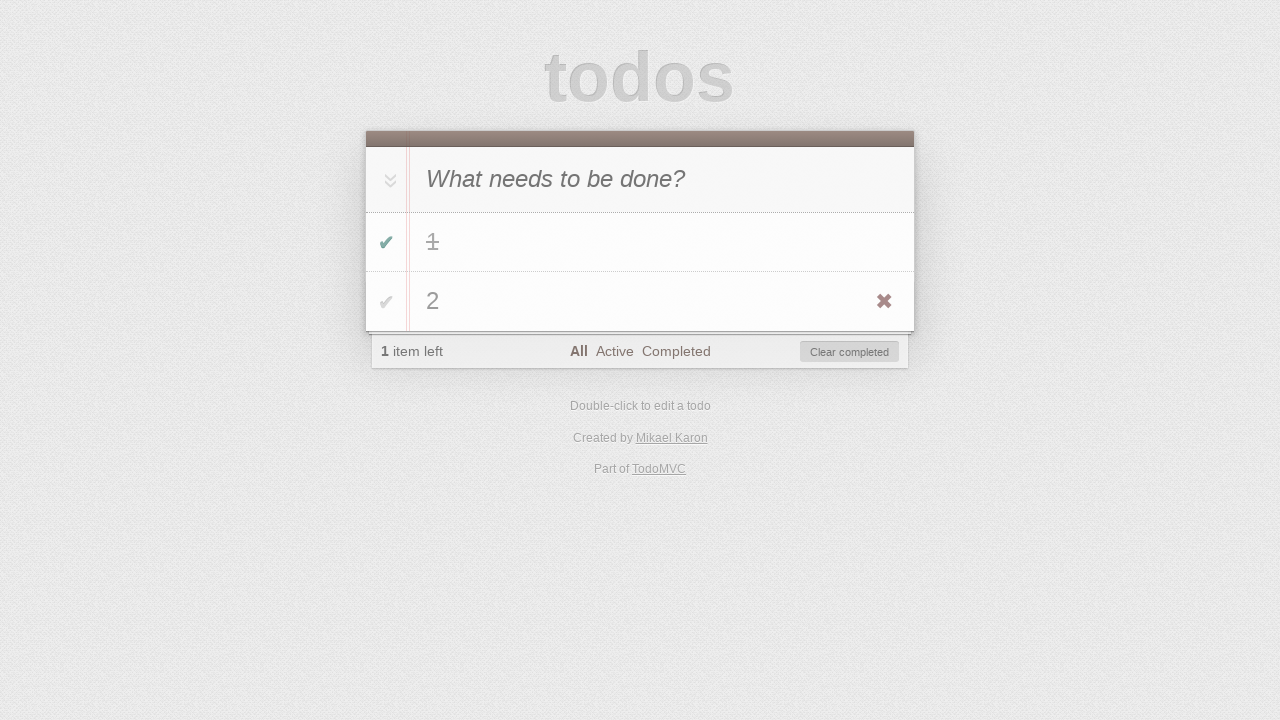

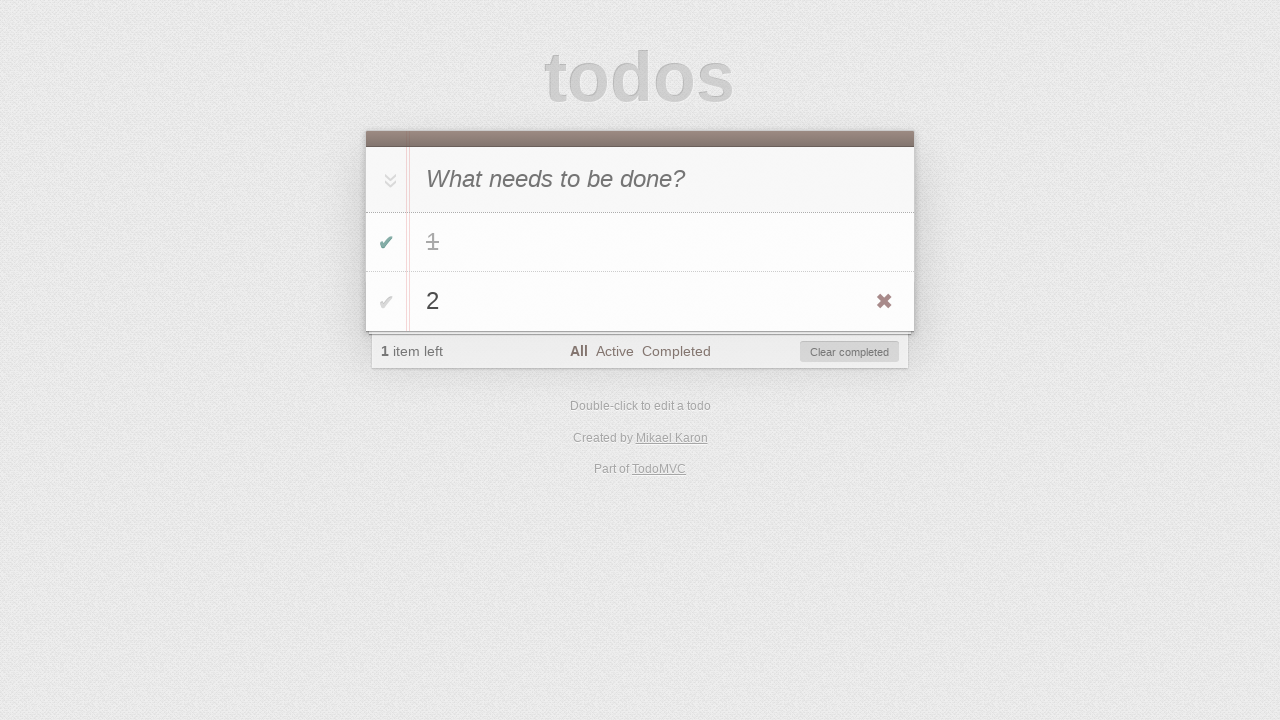